Tests key press functionality by navigating to the Key Presses page and pressing the Shift key to verify the input is detected

Starting URL: https://the-internet.herokuapp.com/

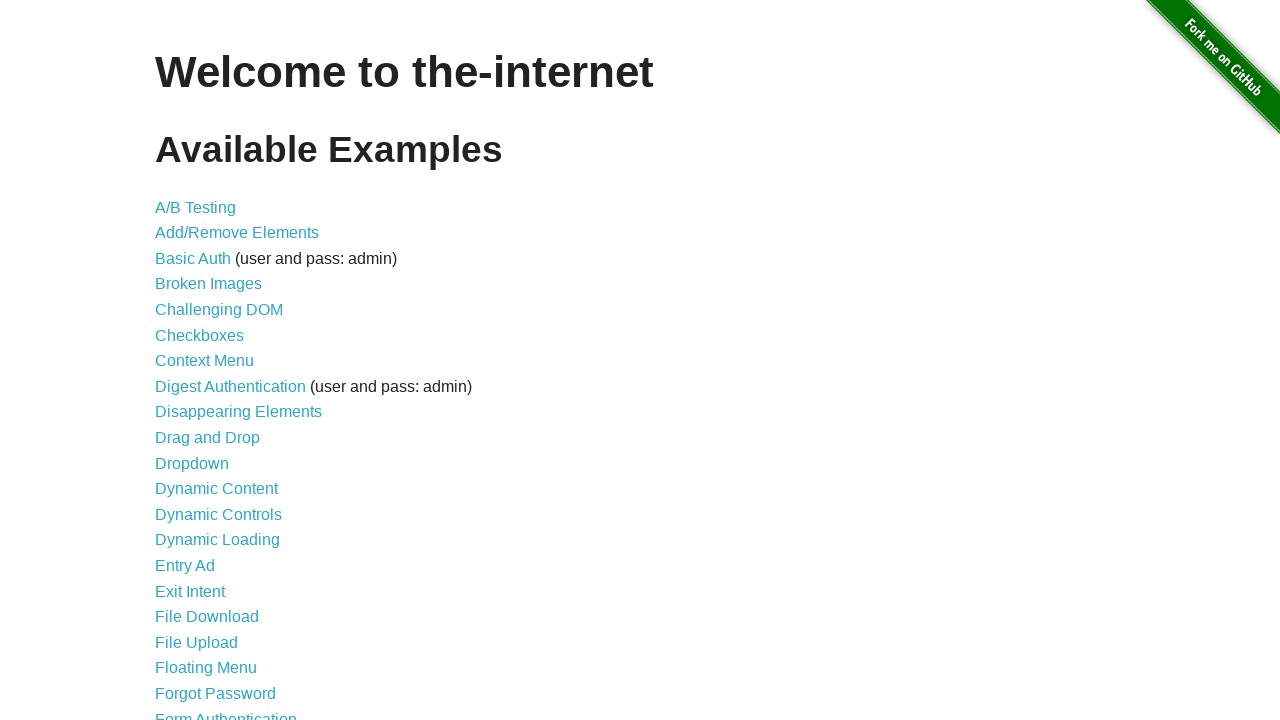

Clicked on Key Presses link at (200, 360) on a:text('Key Presses')
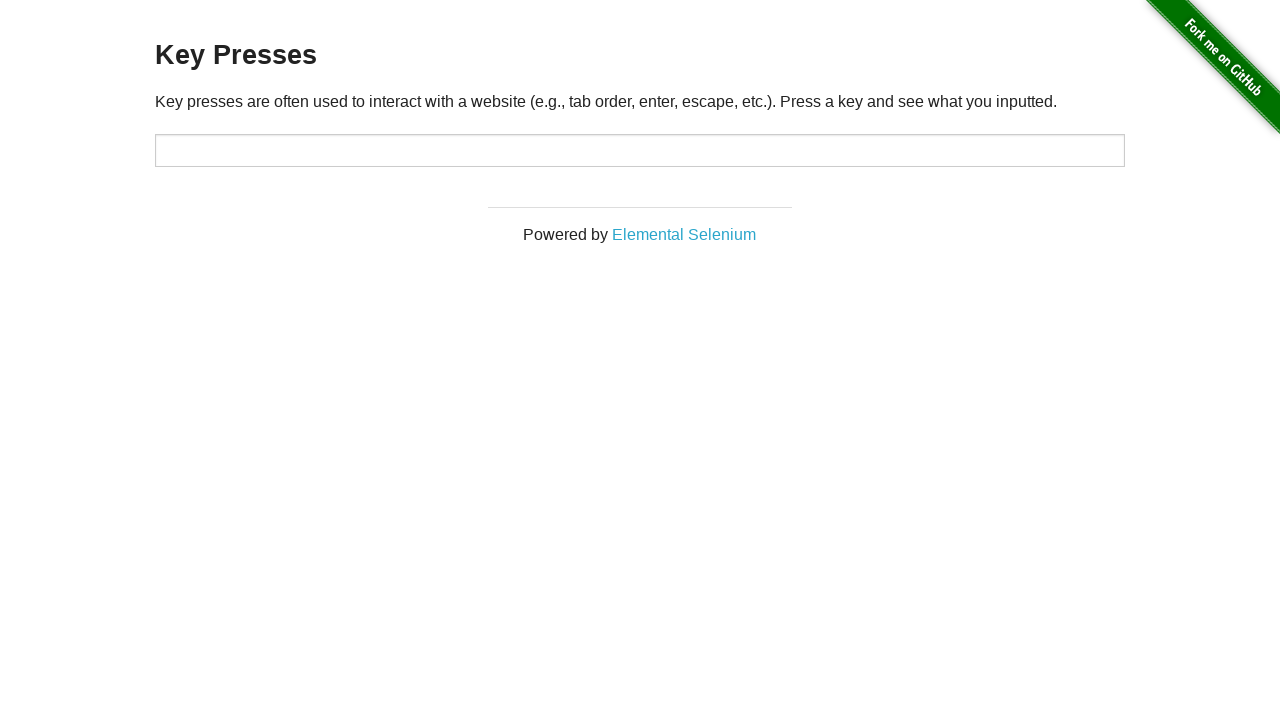

Key Presses page loaded
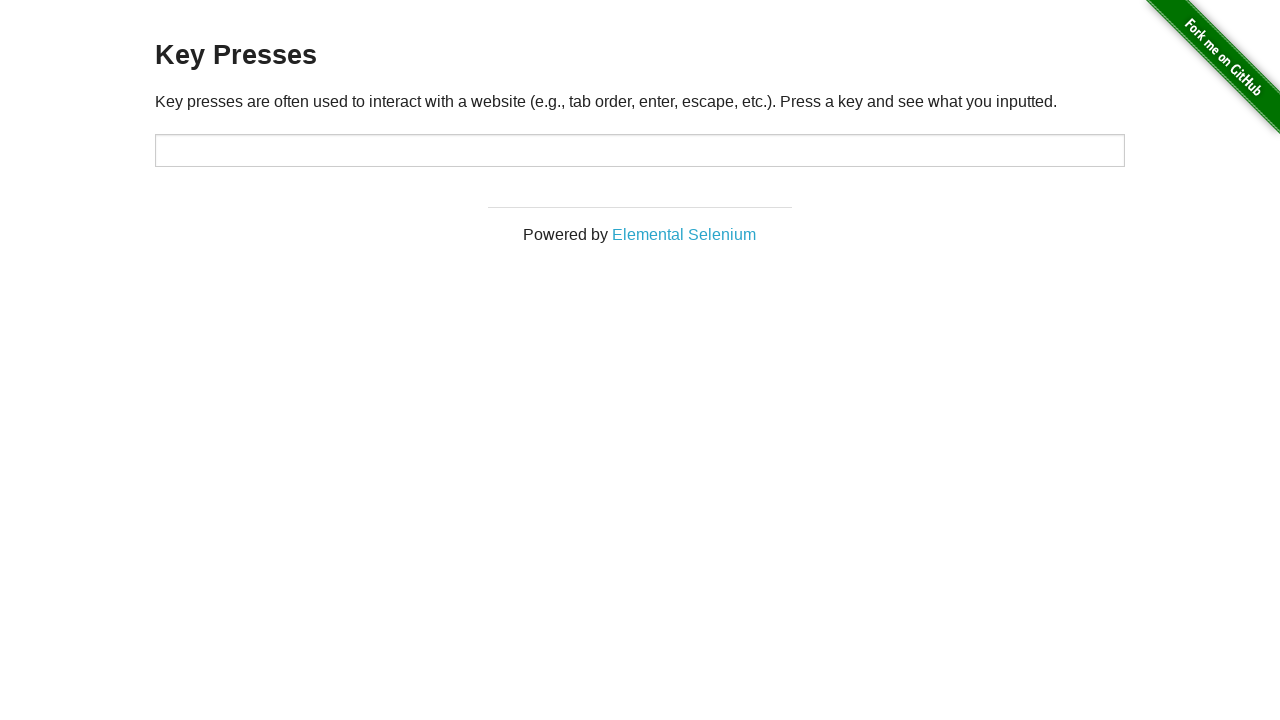

Pressed Shift key
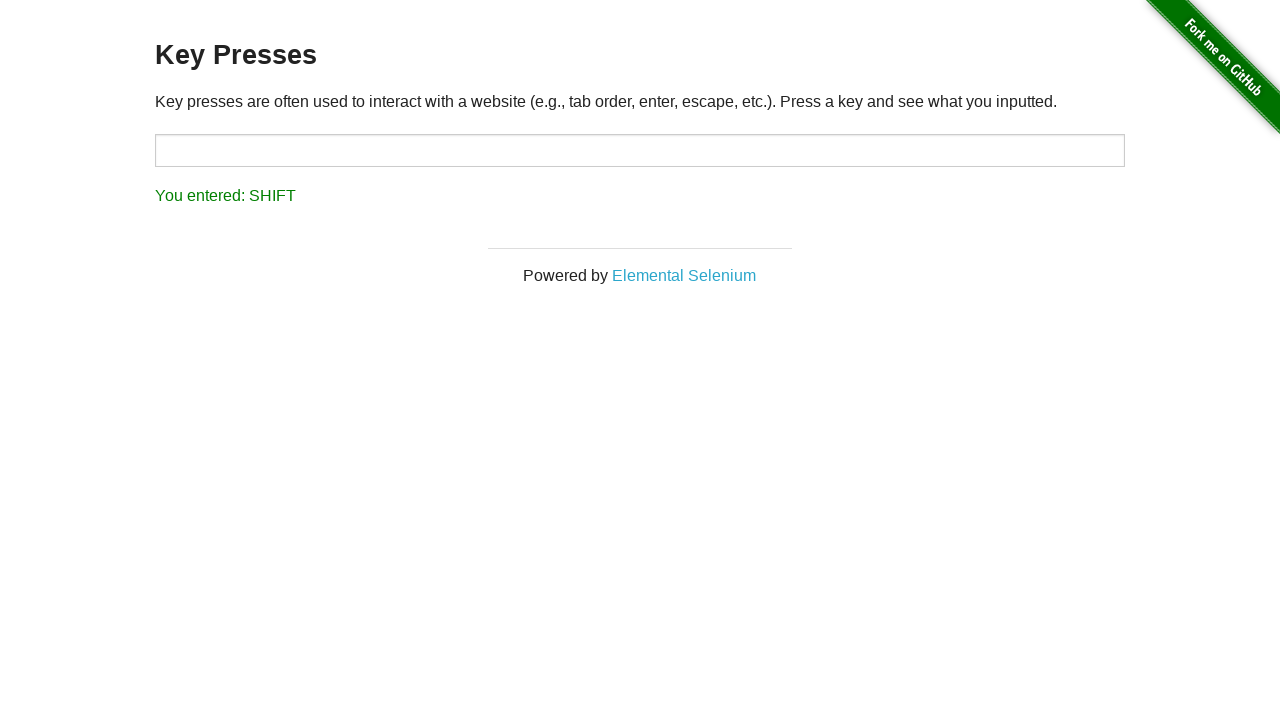

Key press result displayed
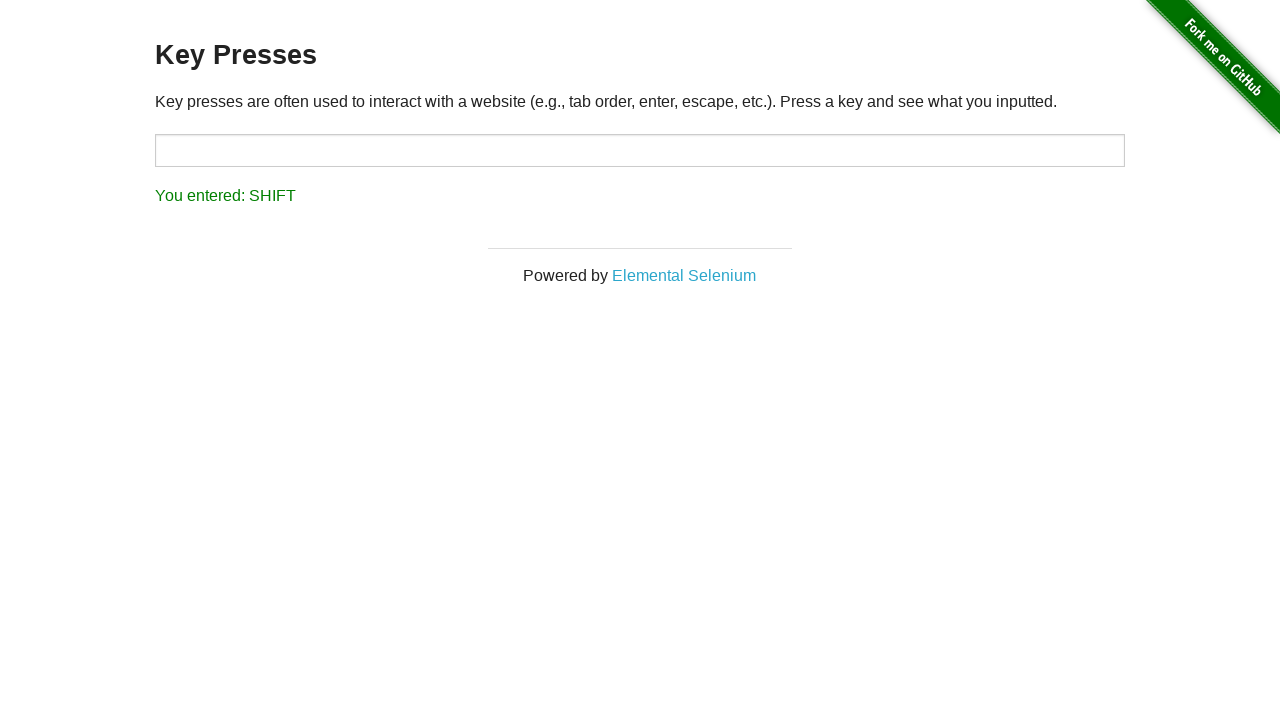

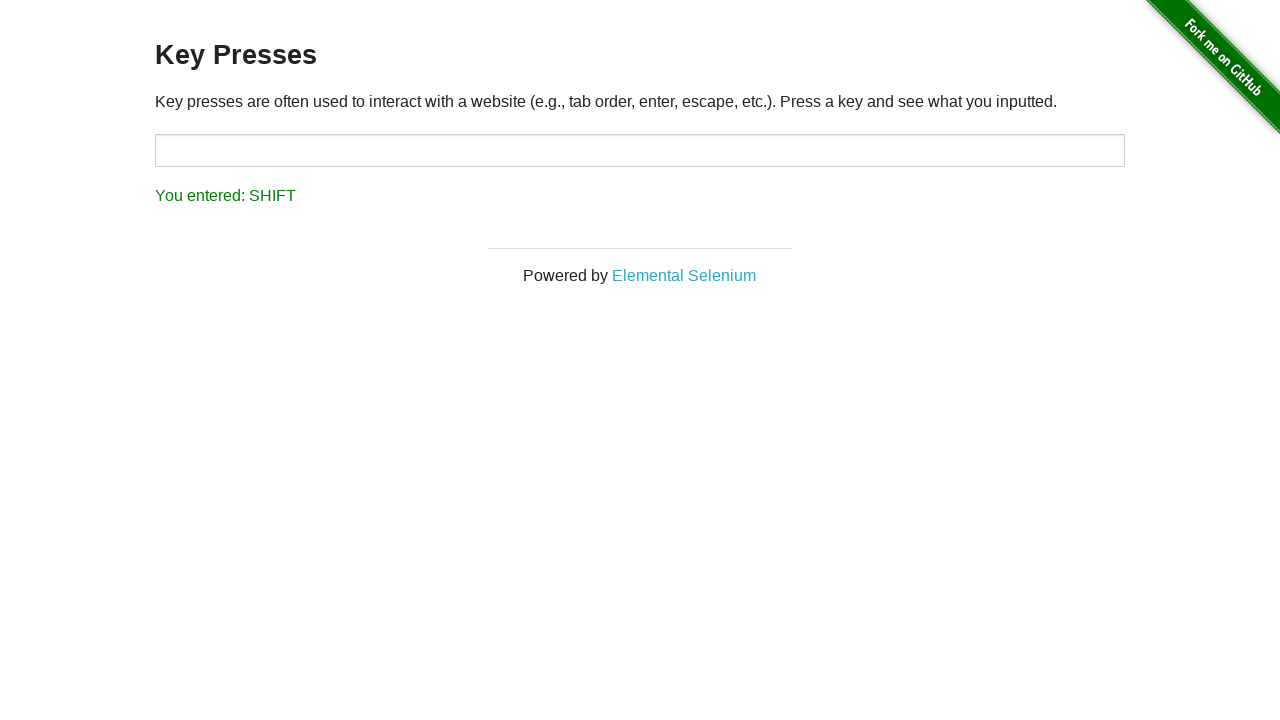